Tests that new todo items are appended to the bottom of the list by creating 3 items

Starting URL: https://demo.playwright.dev/todomvc

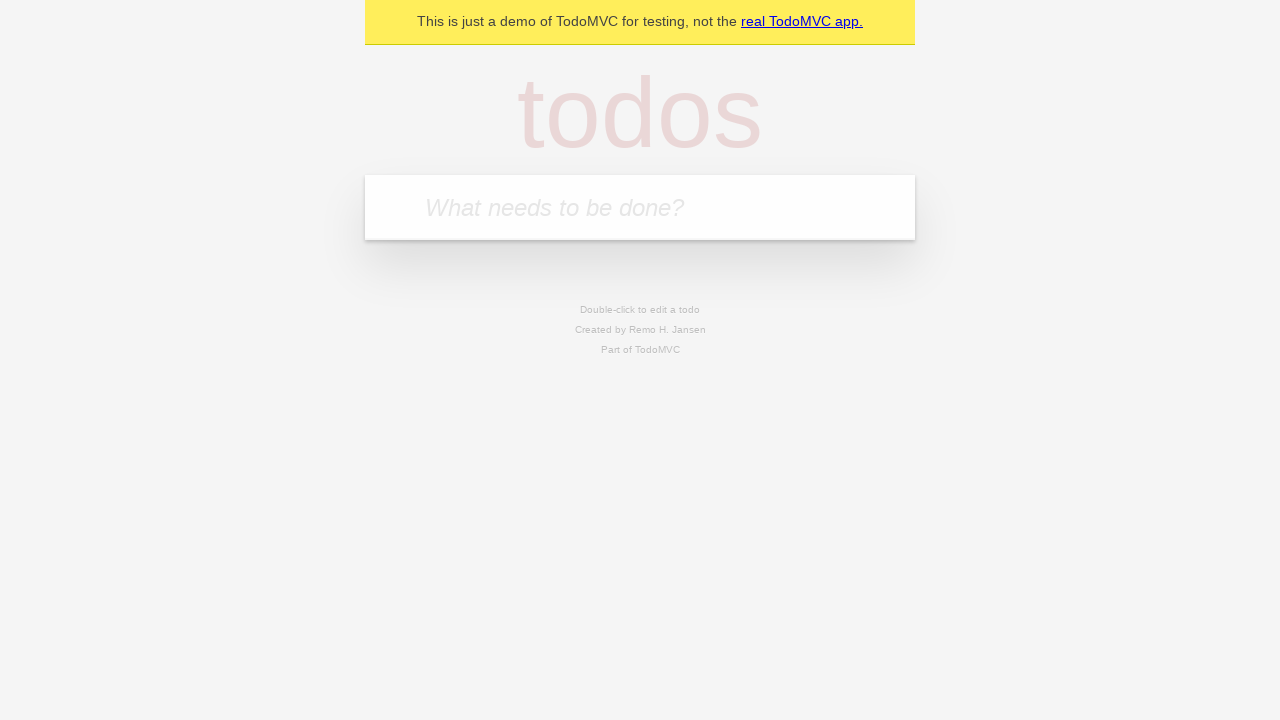

Filled new todo input with 'buy some cheese' on .new-todo
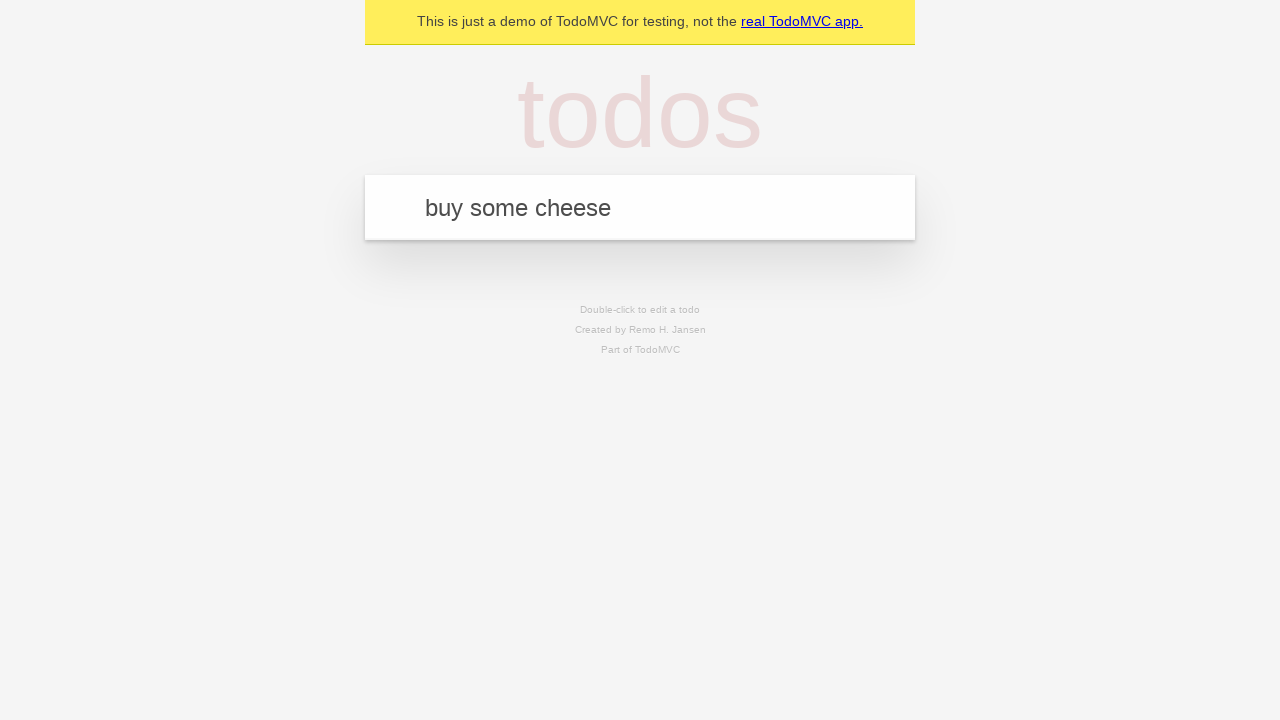

Pressed Enter to add first todo item on .new-todo
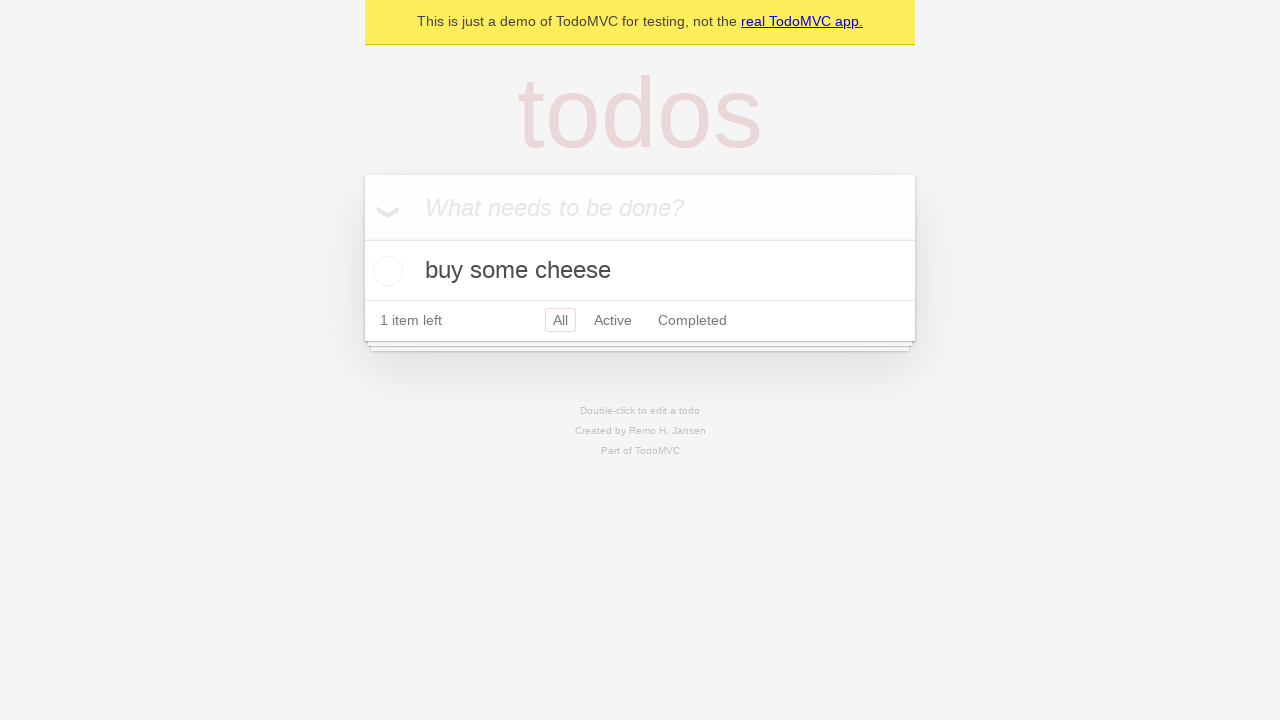

Filled new todo input with 'feed the cat' on .new-todo
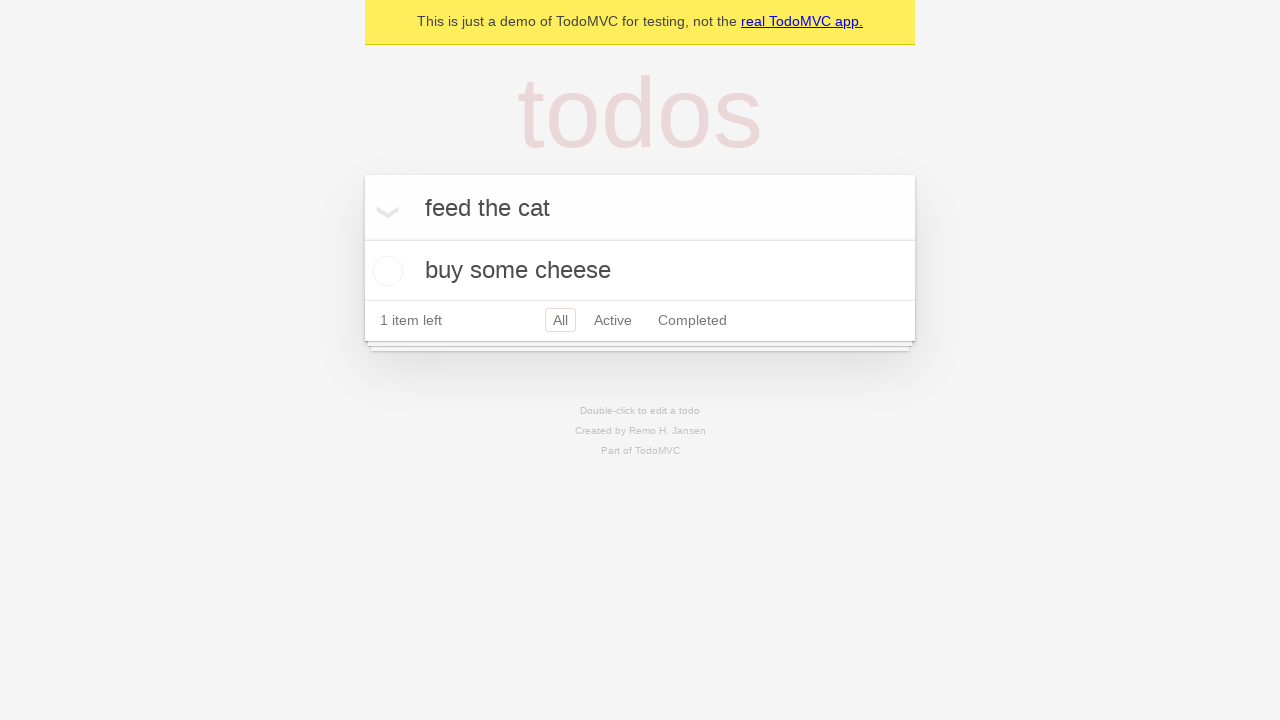

Pressed Enter to add second todo item on .new-todo
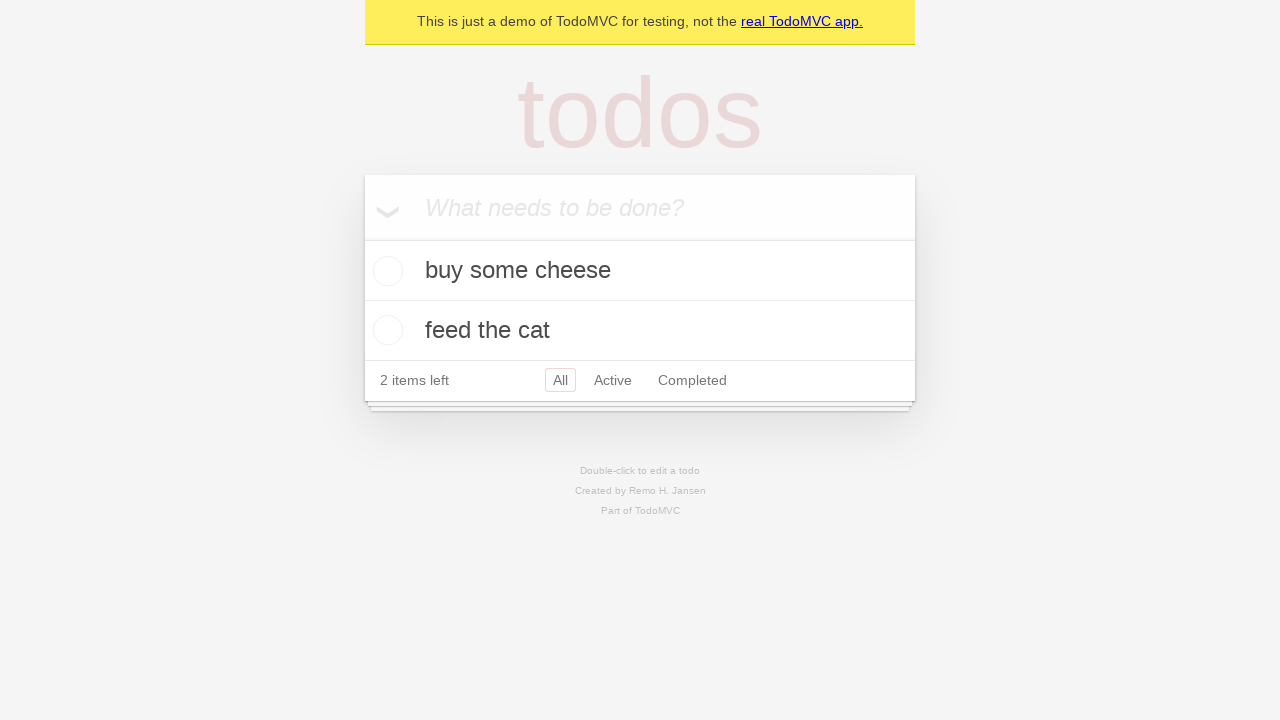

Filled new todo input with 'book a doctors appointment' on .new-todo
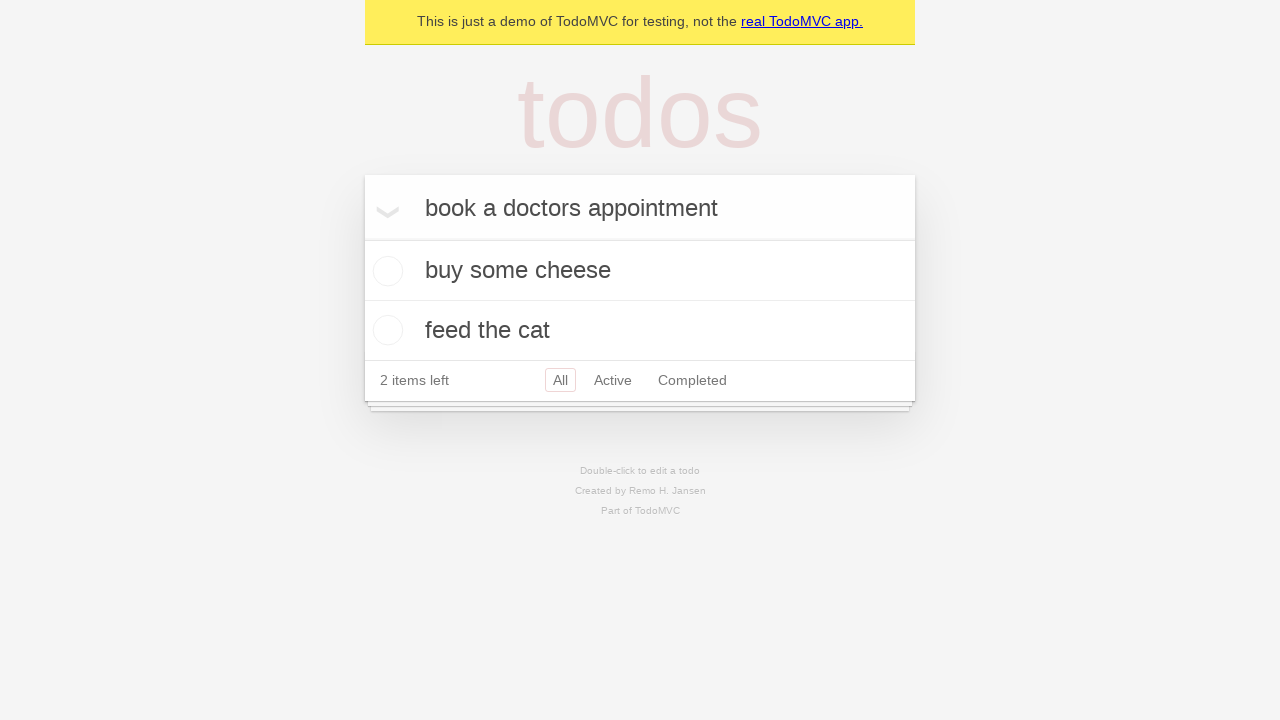

Pressed Enter to add third todo item on .new-todo
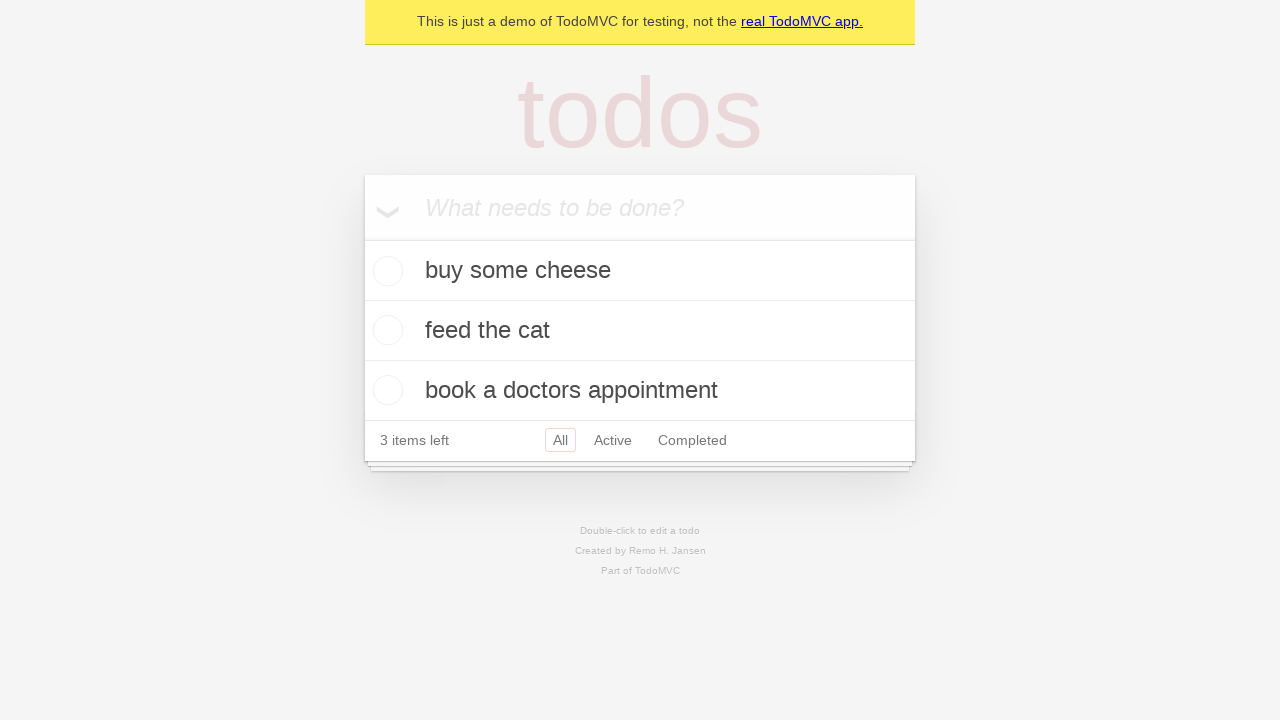

Waited for todo count element to appear, confirming all 3 items are rendered
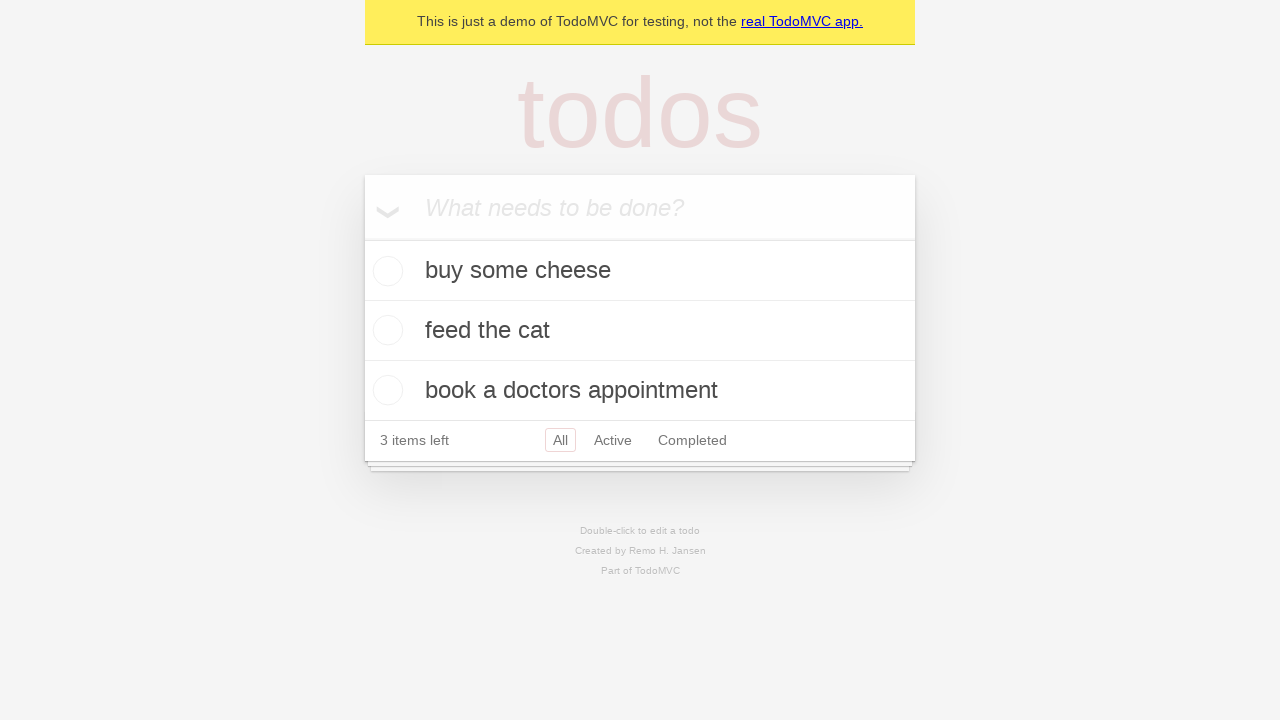

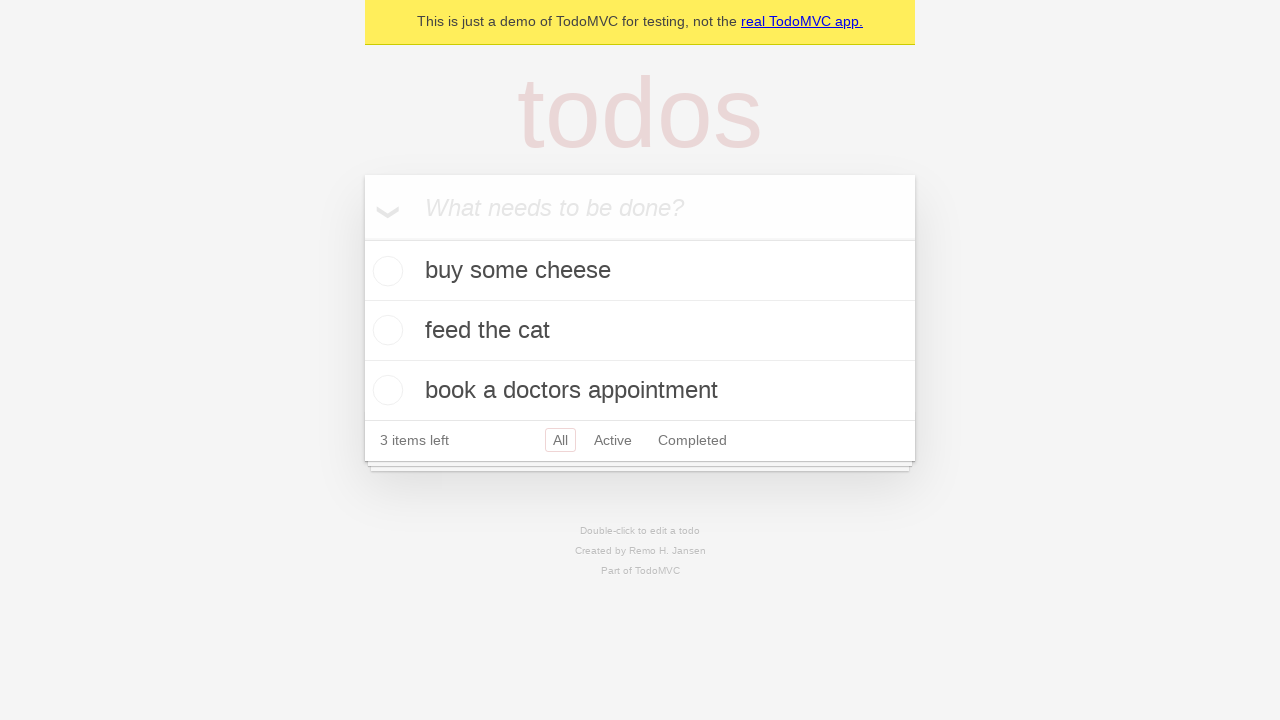